Tests un-marking todo items as complete by unchecking their checkboxes

Starting URL: https://demo.playwright.dev/todomvc

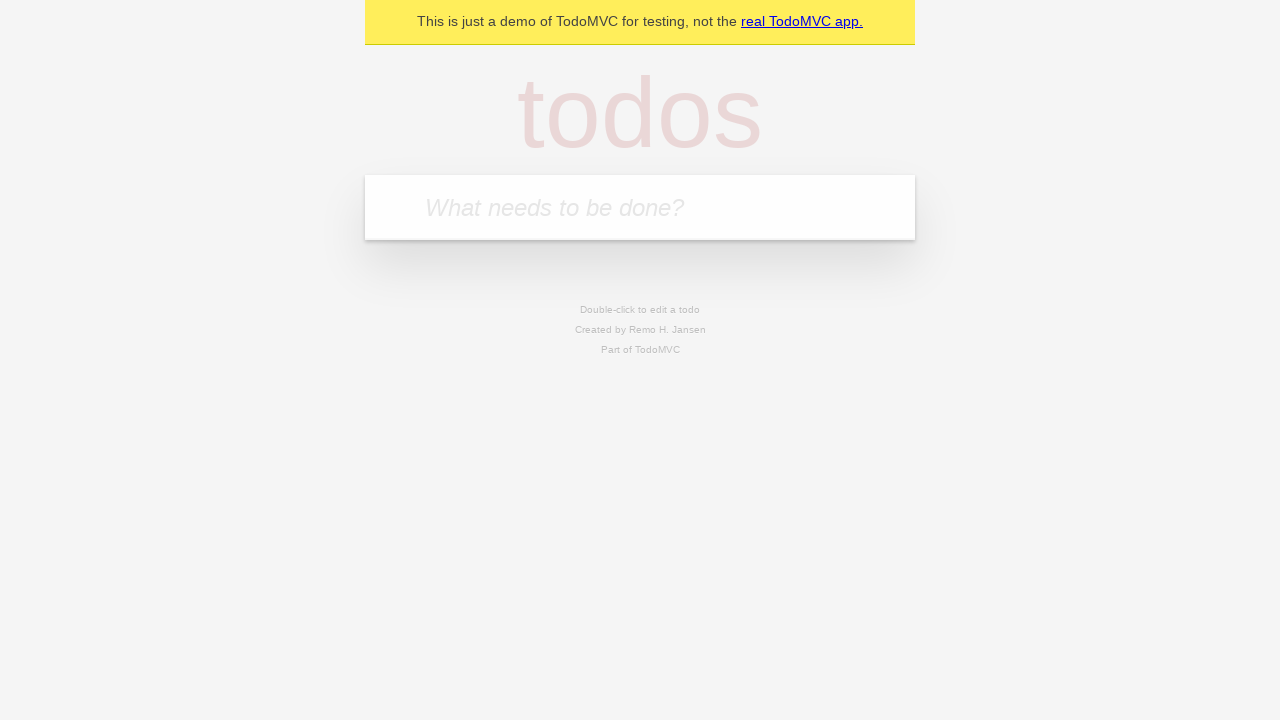

Filled todo input with 'buy some cheese' on internal:attr=[placeholder="What needs to be done?"i]
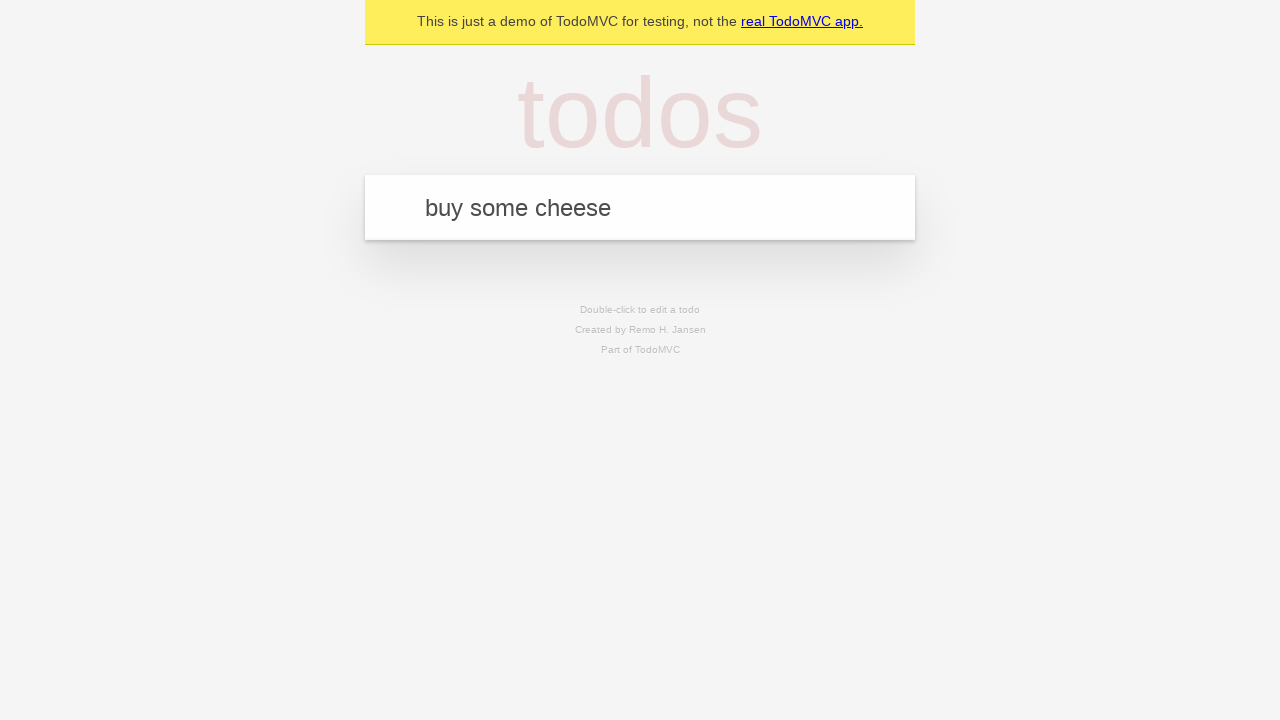

Pressed Enter to add first todo item on internal:attr=[placeholder="What needs to be done?"i]
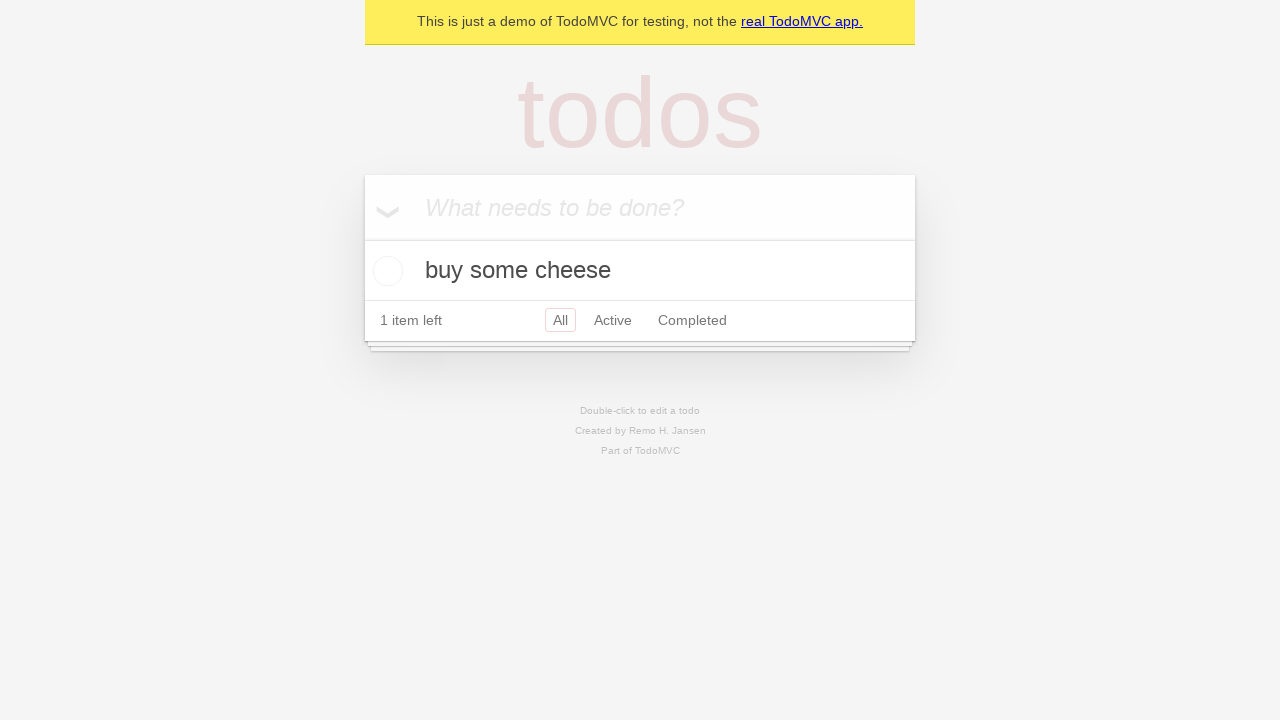

Filled todo input with 'feed the cat' on internal:attr=[placeholder="What needs to be done?"i]
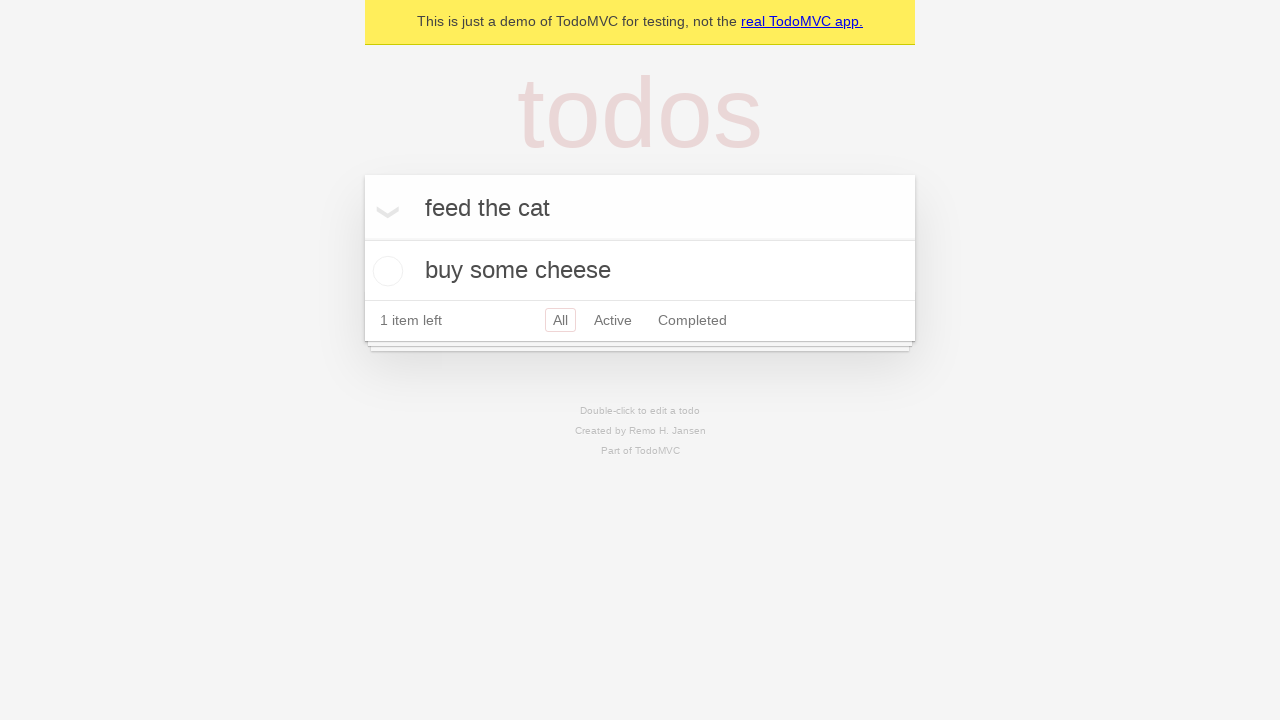

Pressed Enter to add second todo item on internal:attr=[placeholder="What needs to be done?"i]
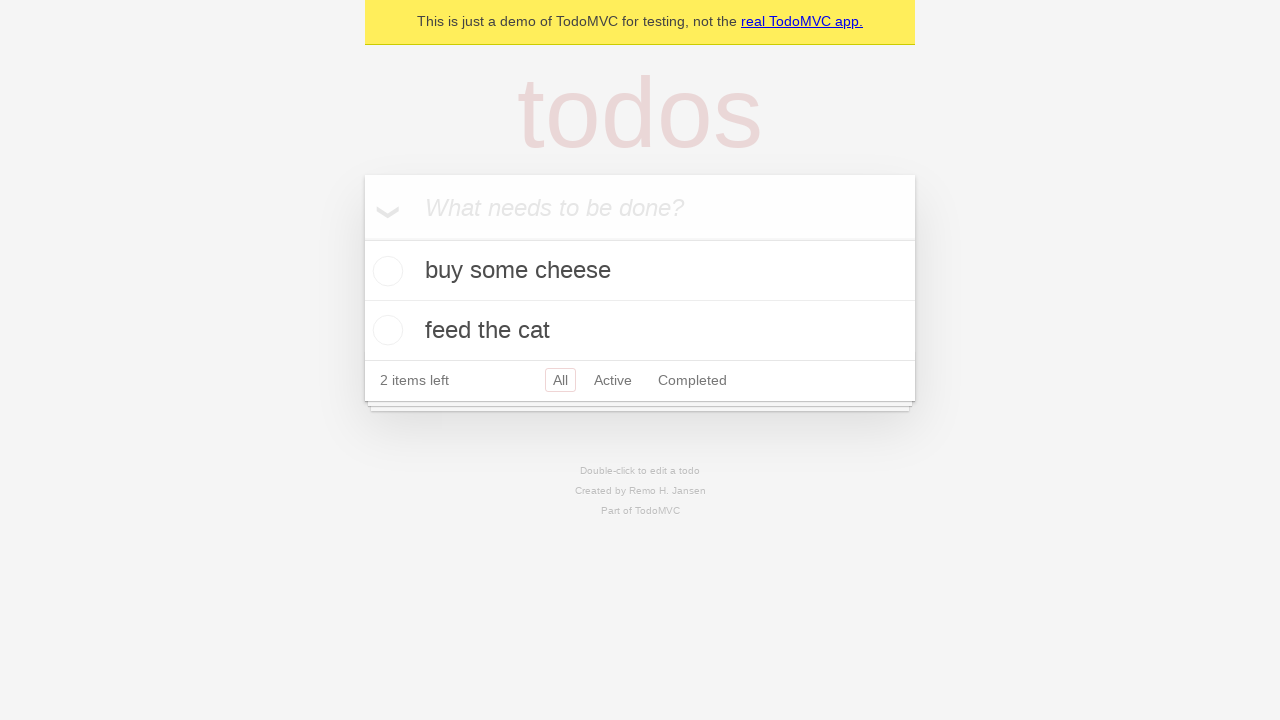

Checked checkbox for first todo item to mark as complete at (385, 271) on [data-testid='todo-item'] >> nth=0 >> internal:role=checkbox
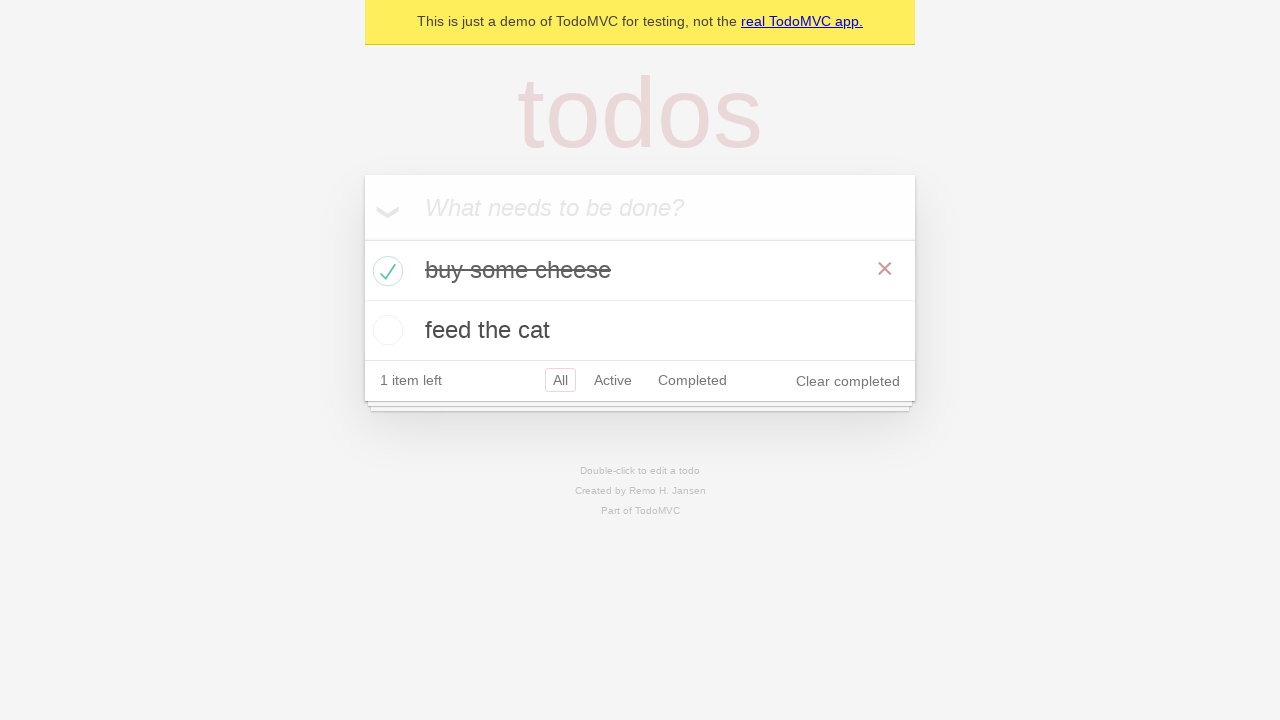

Unchecked checkbox for first todo item to mark as incomplete at (385, 271) on [data-testid='todo-item'] >> nth=0 >> internal:role=checkbox
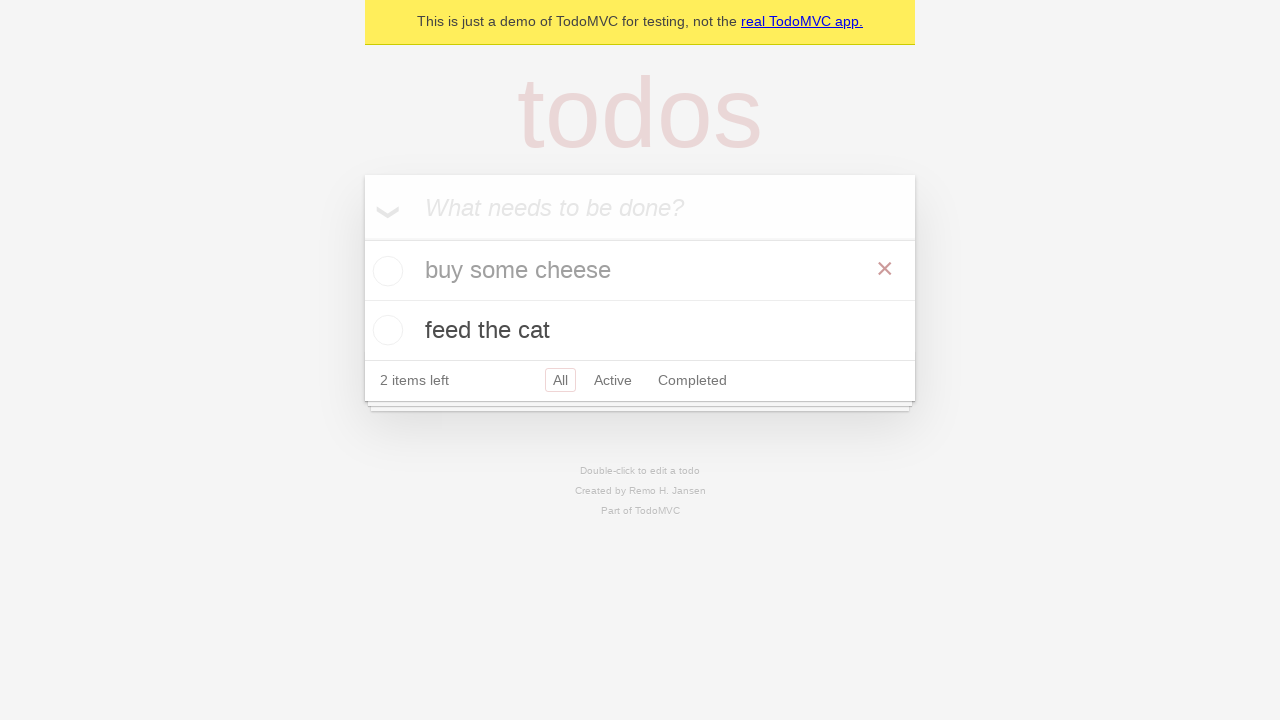

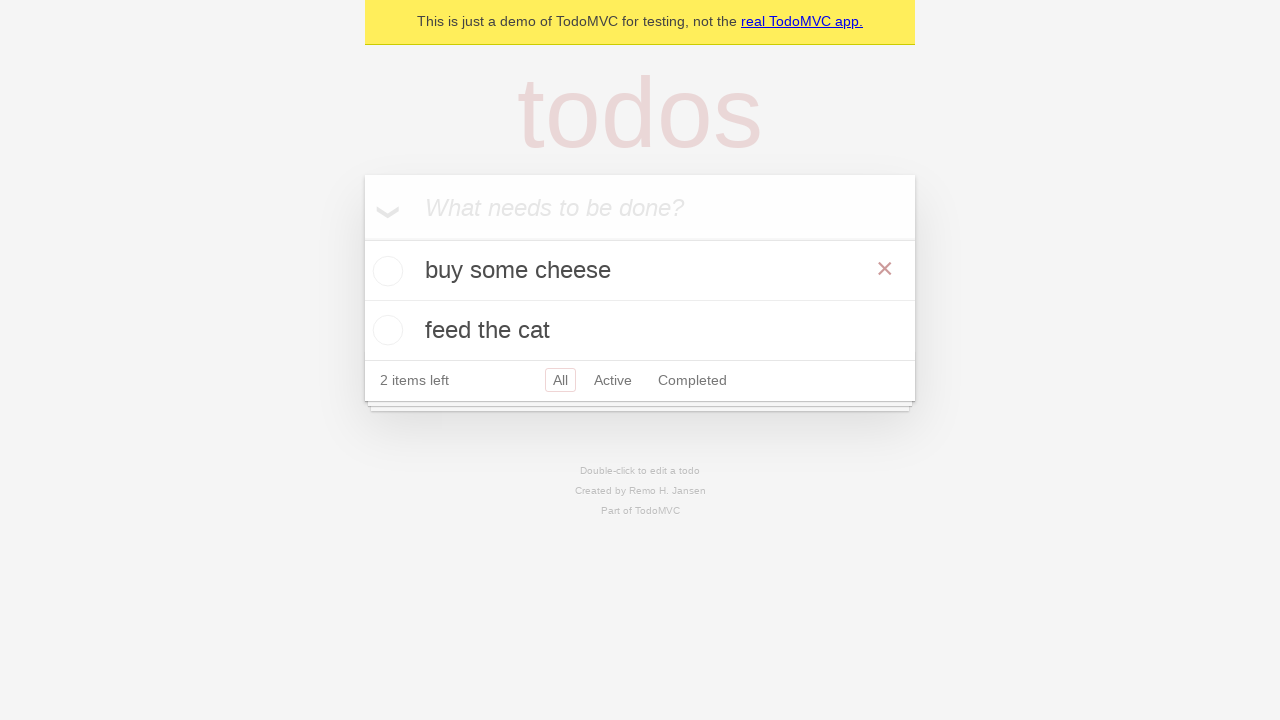